Tests the search functionality on Python.org by entering "pycon" in the search field and submitting the search form

Starting URL: https://www.python.org

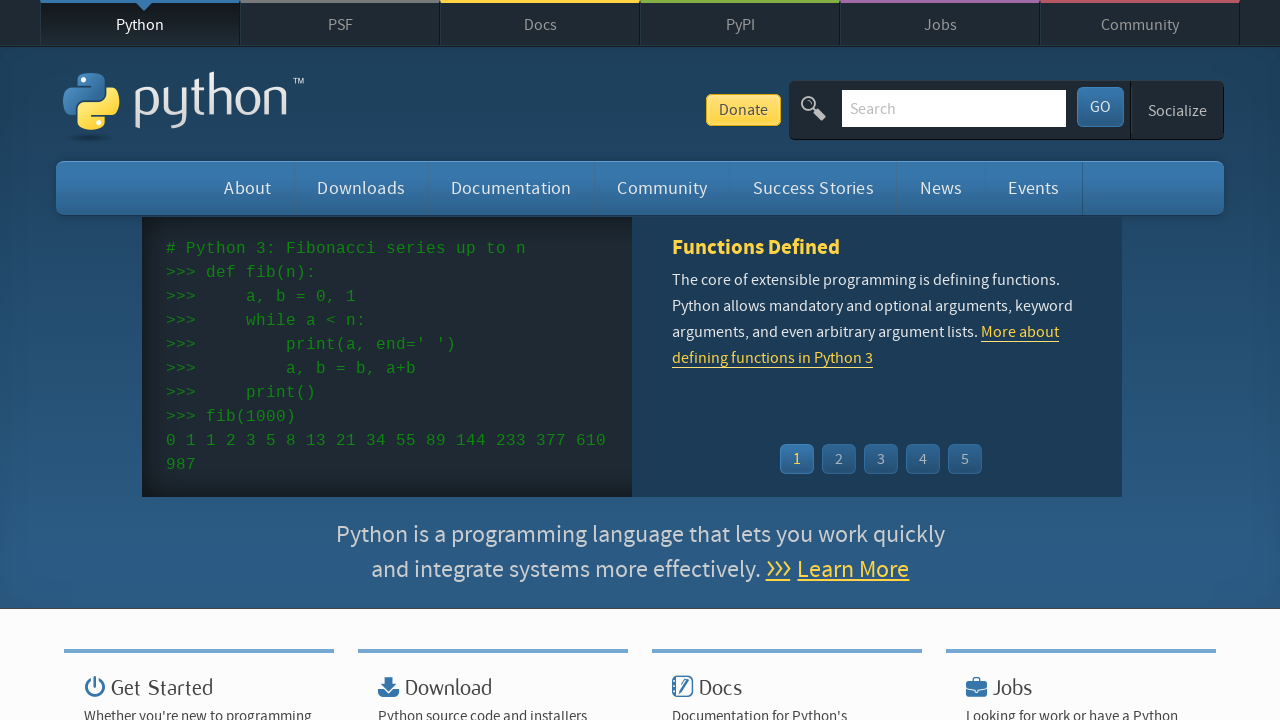

Cleared the search field on input[name='q']
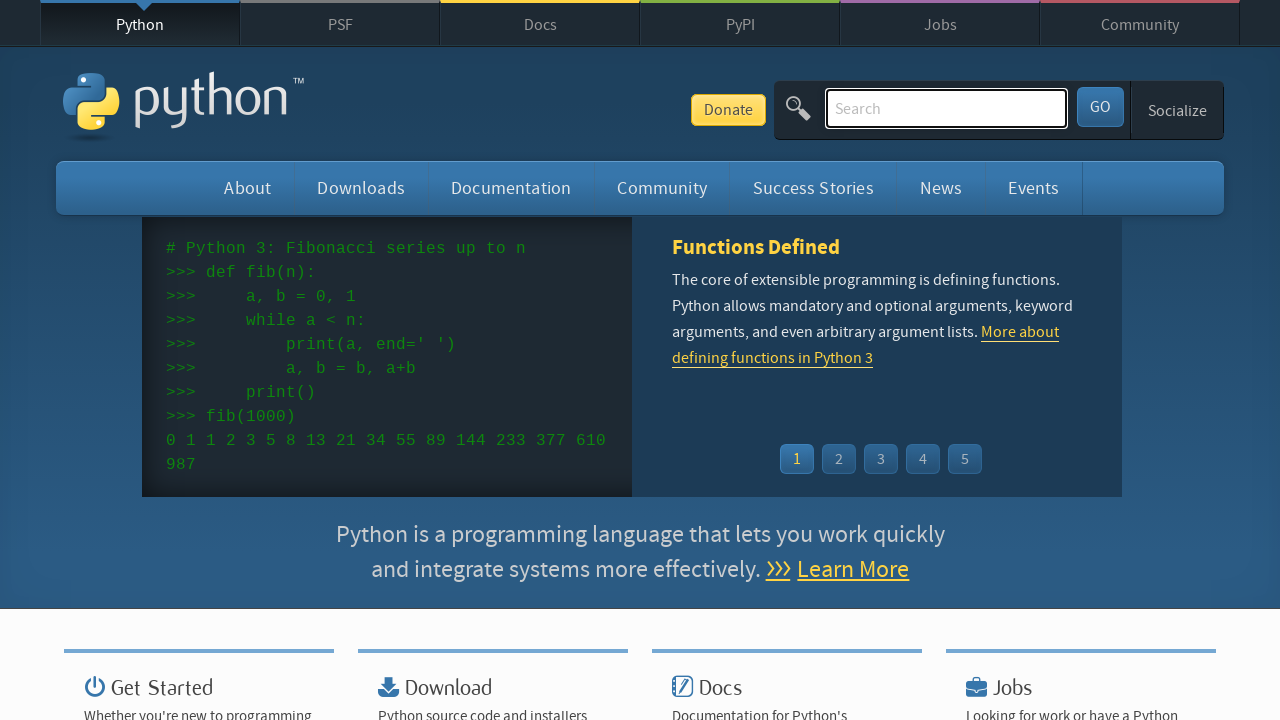

Filled search field with 'pycon' on input[name='q']
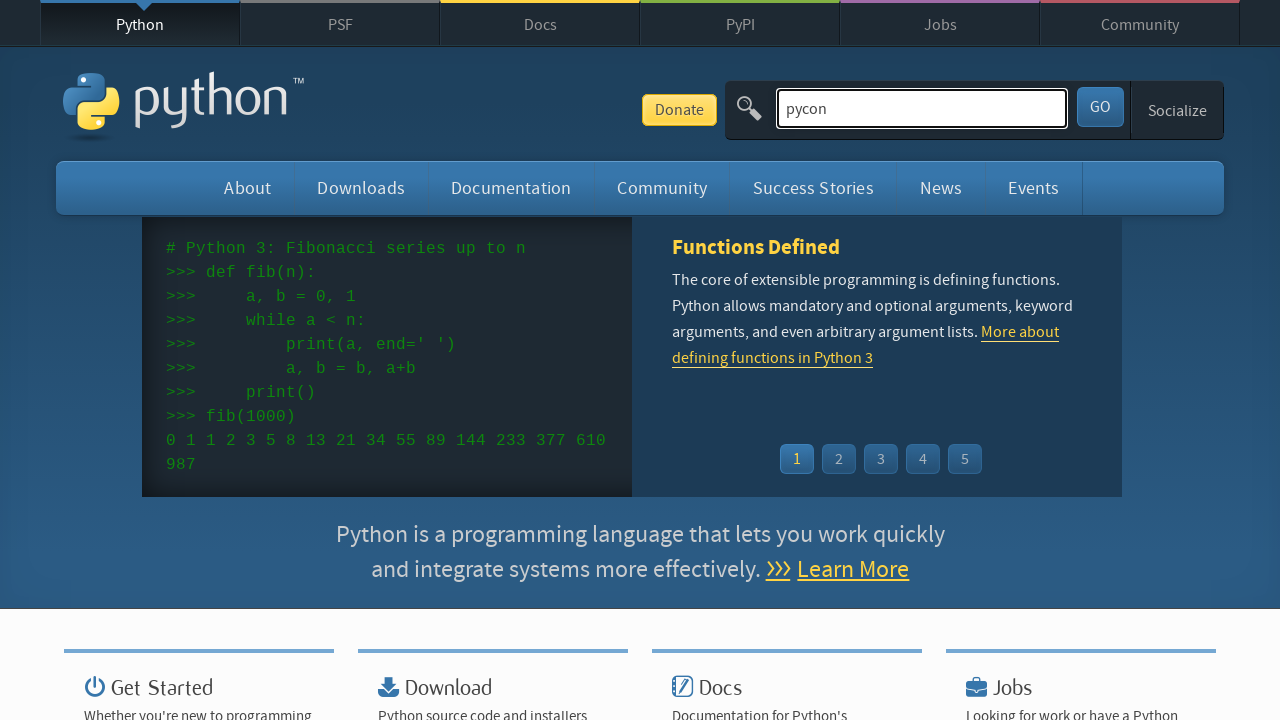

Pressed Enter to submit search form on input[name='q']
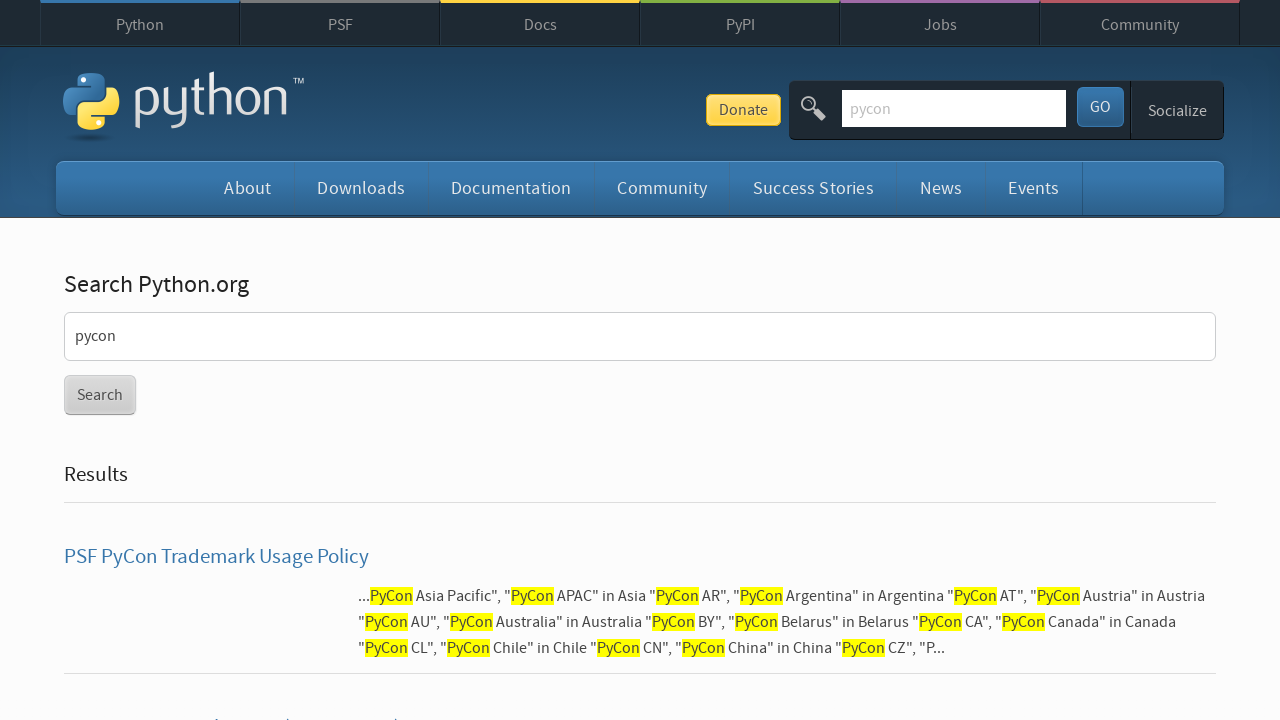

Search results page loaded
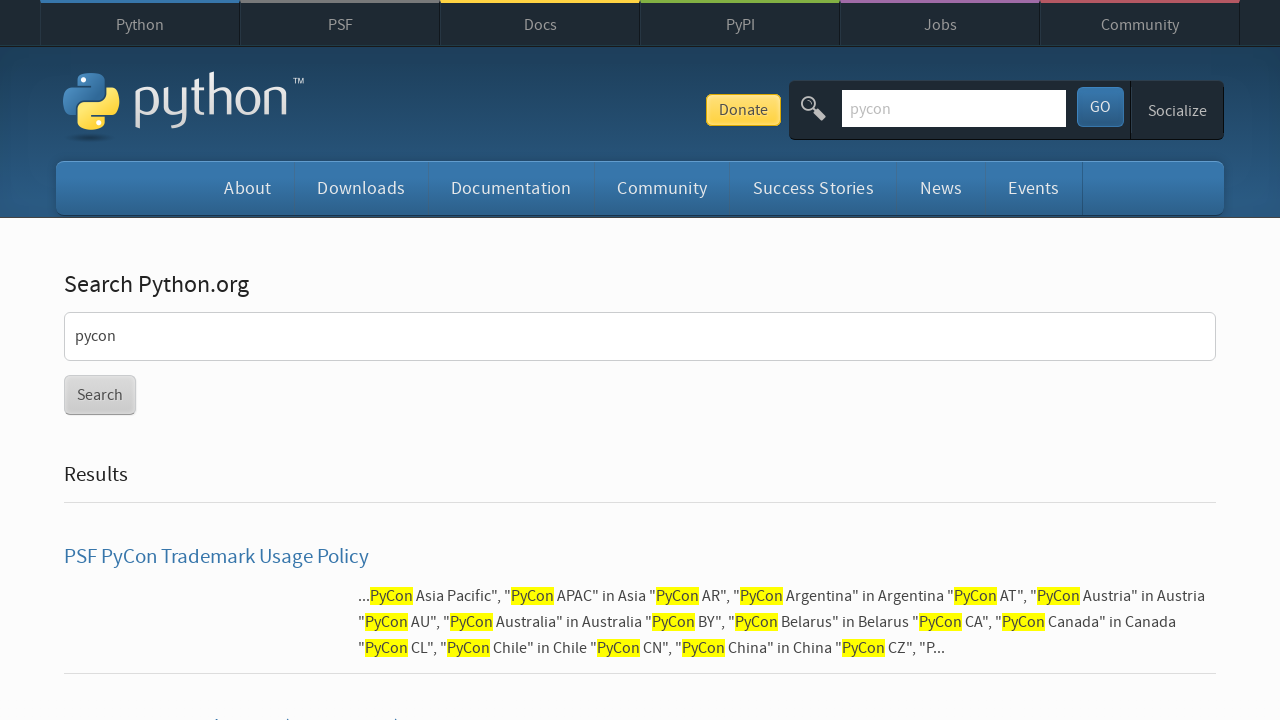

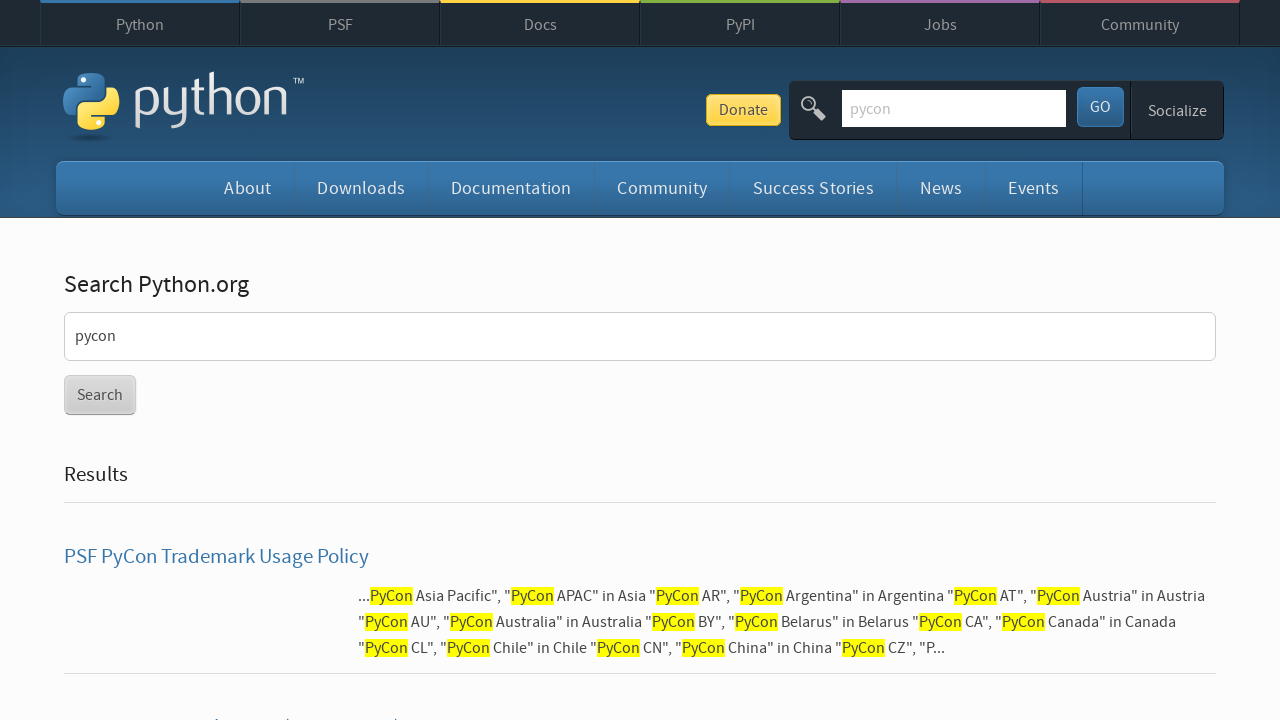